Tests explicit wait functionality by waiting for a price element to show "$100", then clicking a book button, calculating a mathematical answer based on a displayed value, and submitting the result.

Starting URL: http://suninjuly.github.io/explicit_wait2.html

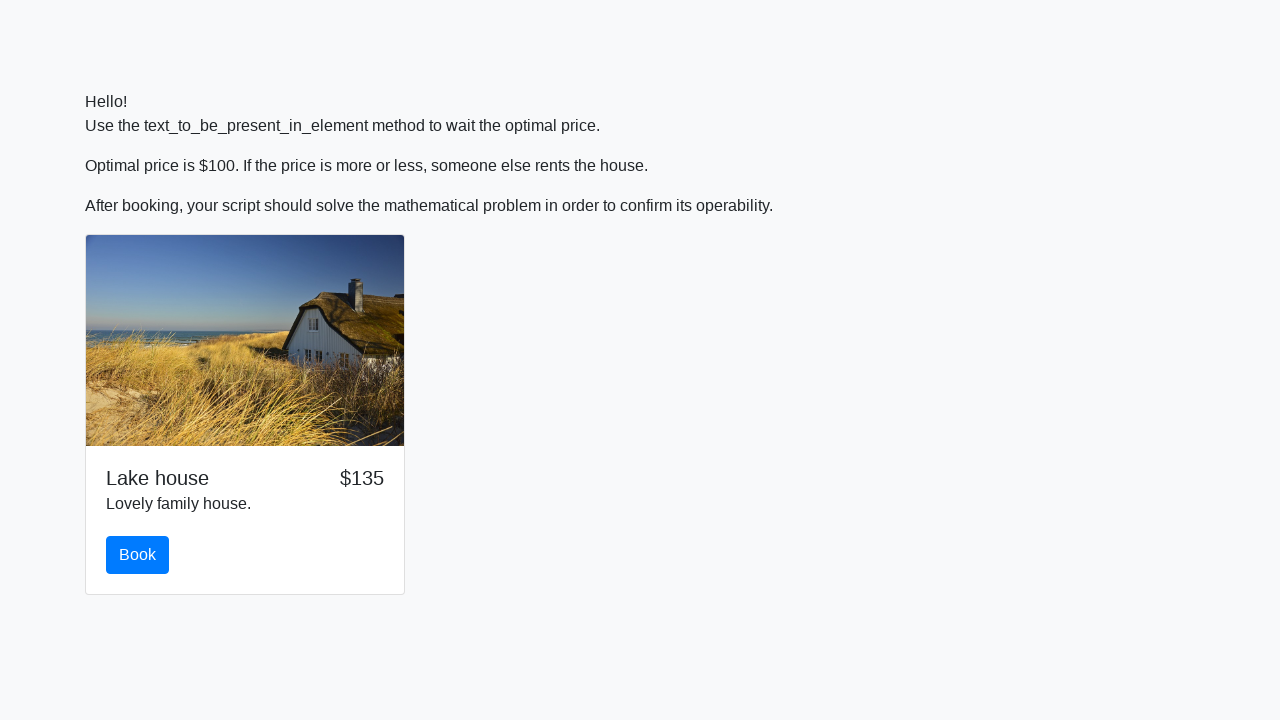

Waited for price element to display '$100'
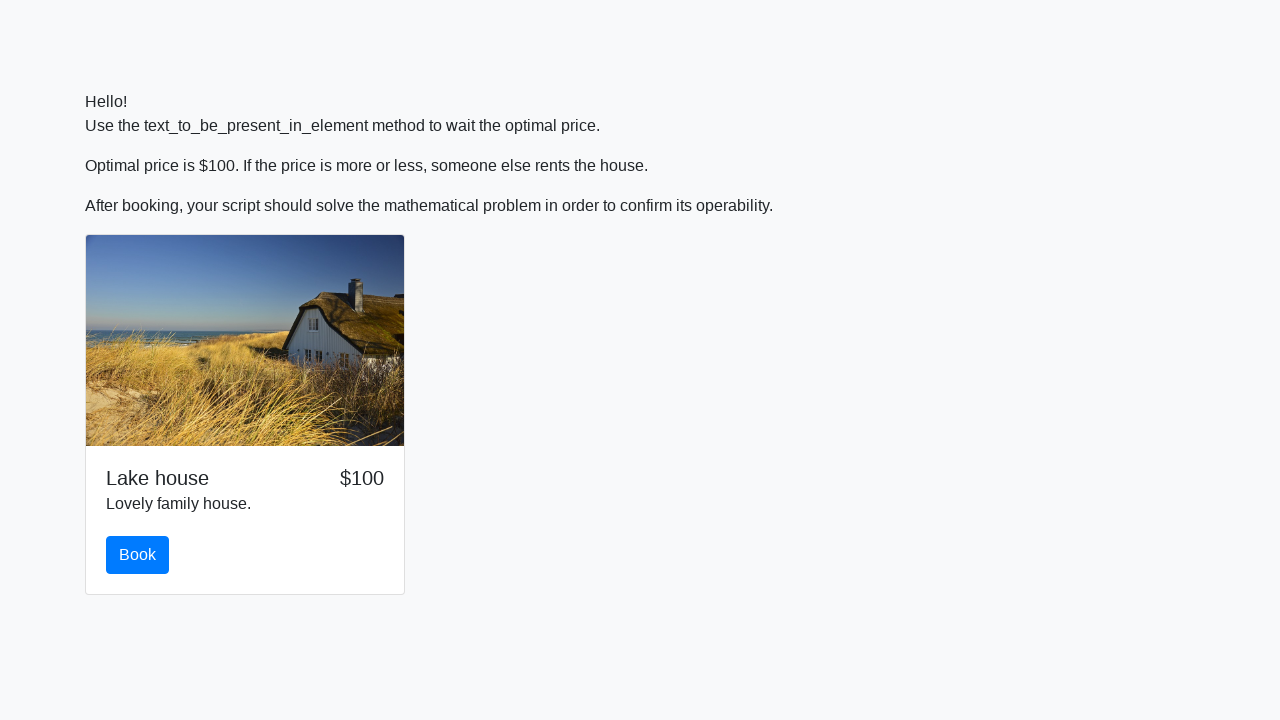

Clicked book button at (138, 555) on #book
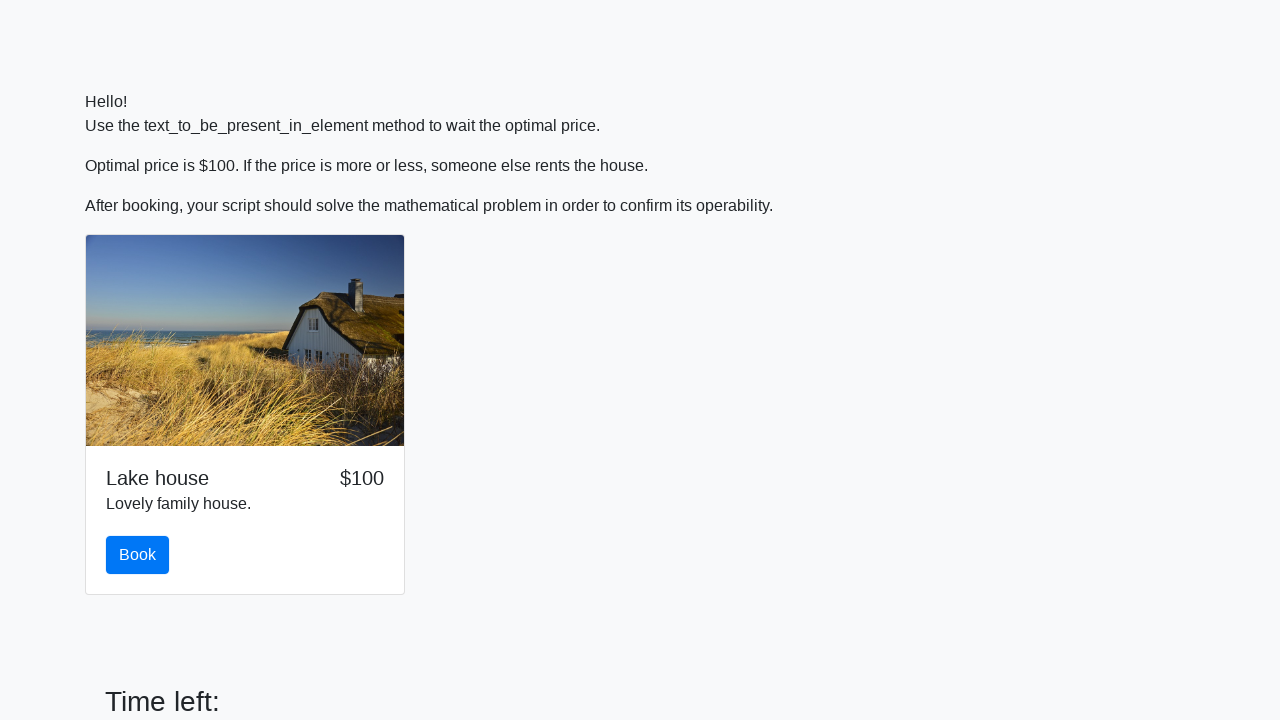

Retrieved input value for calculation: 767
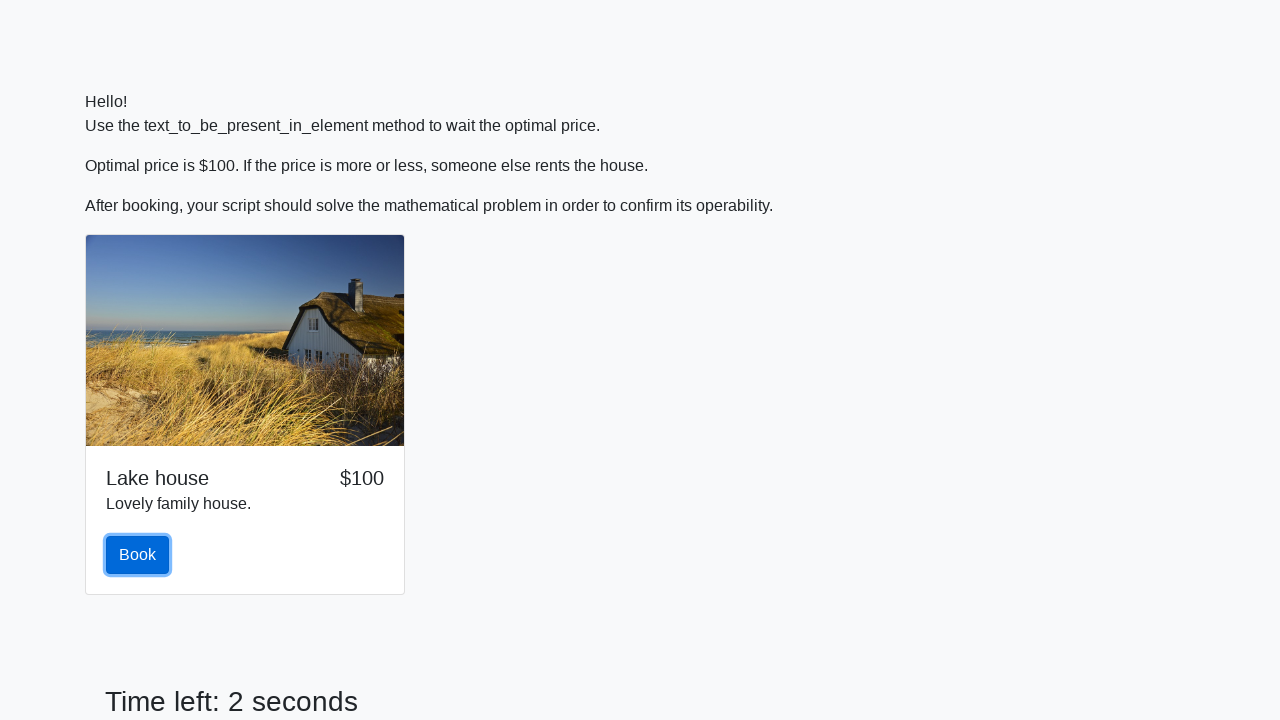

Calculated mathematical answer: 1.6552957959816579
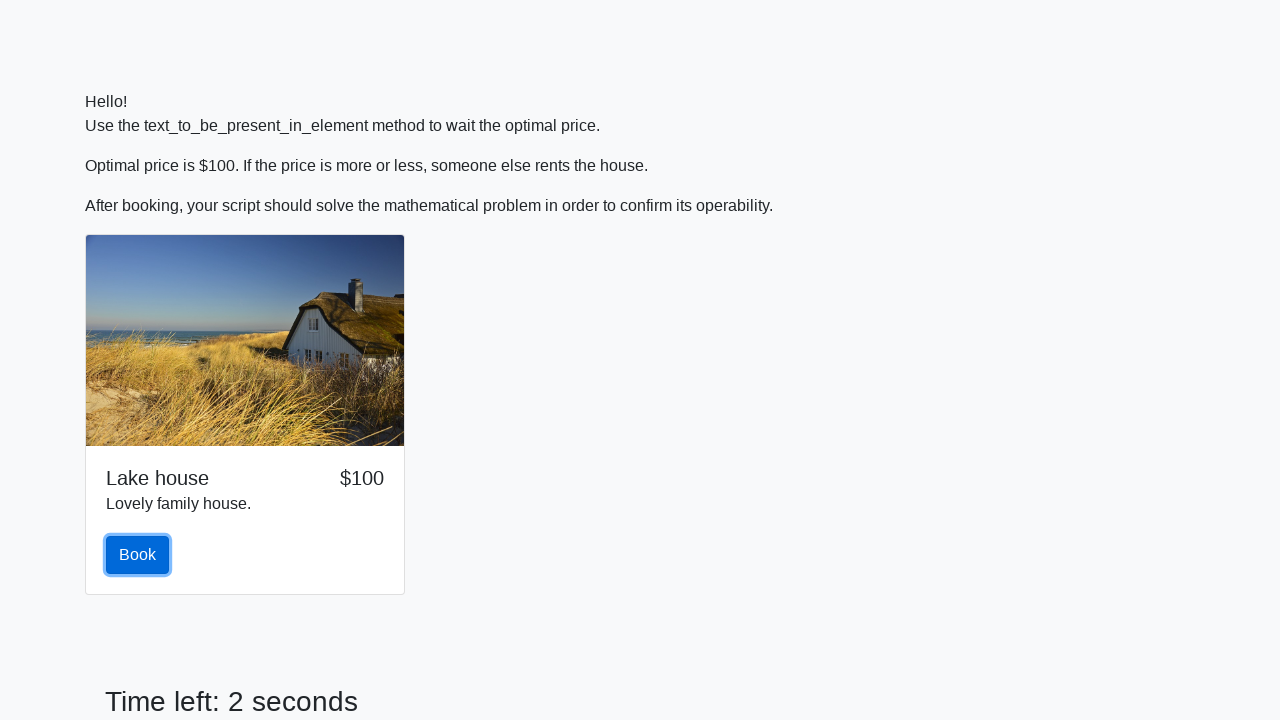

Filled answer field with calculated result: 1.6552957959816579 on #answer
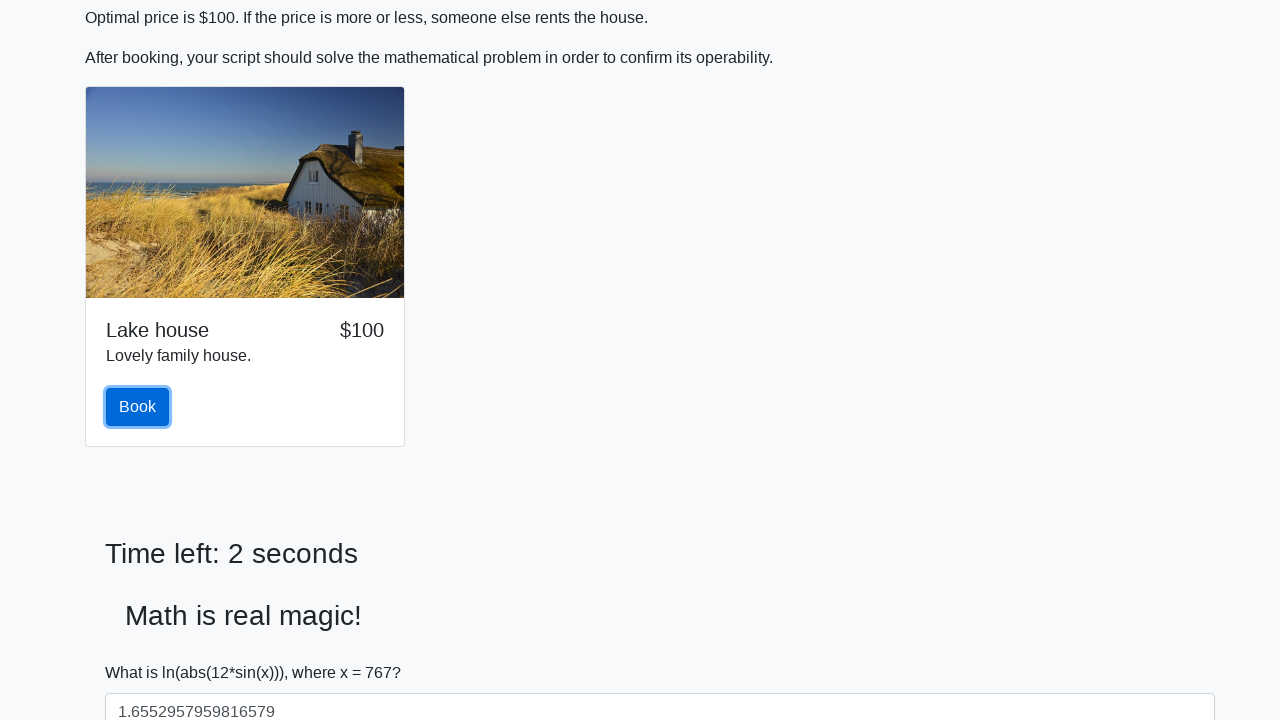

Clicked solve button to submit answer at (143, 651) on #solve
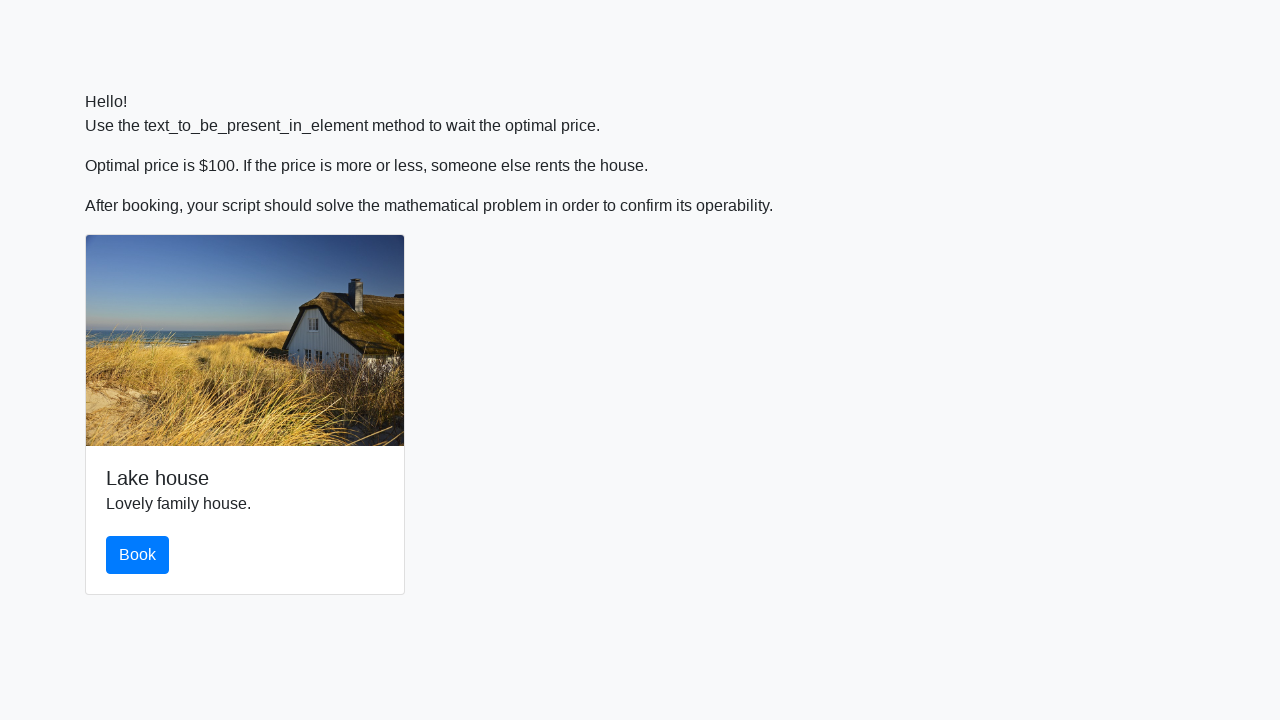

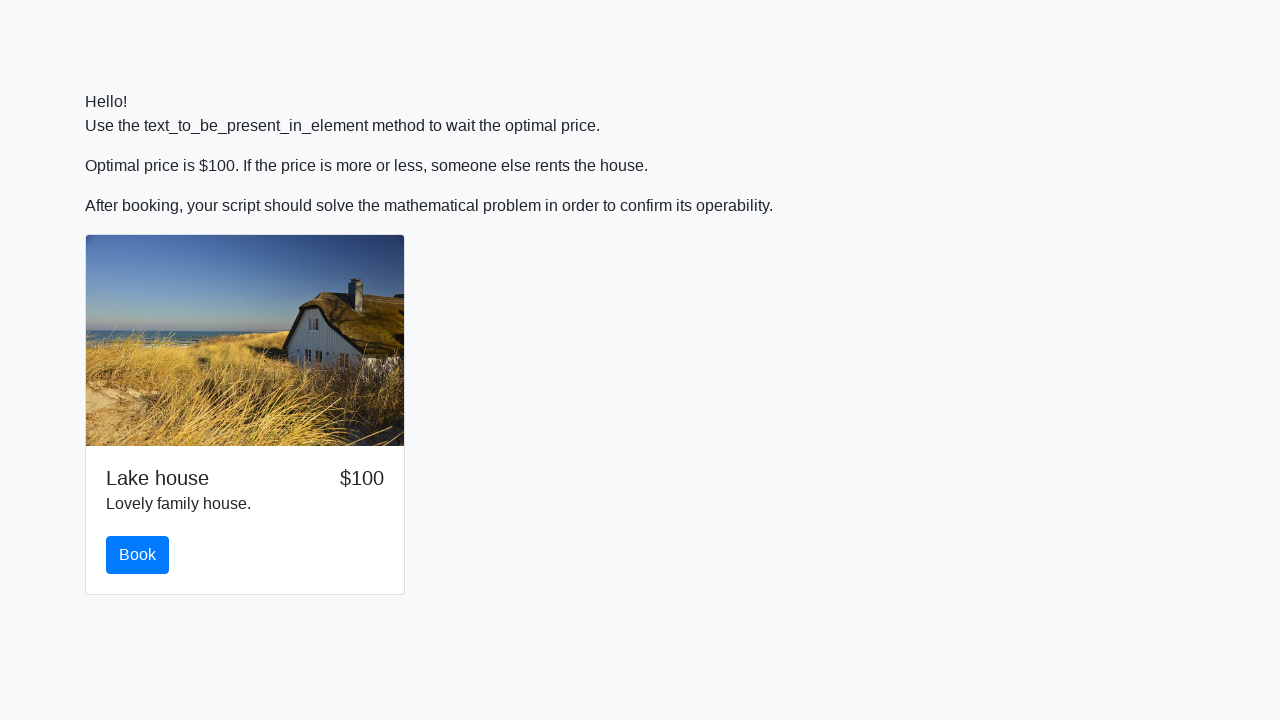